Adds a new todo item to the application and verifies it appears in the list

Starting URL: https://lambdatest.github.io/sample-todo-app

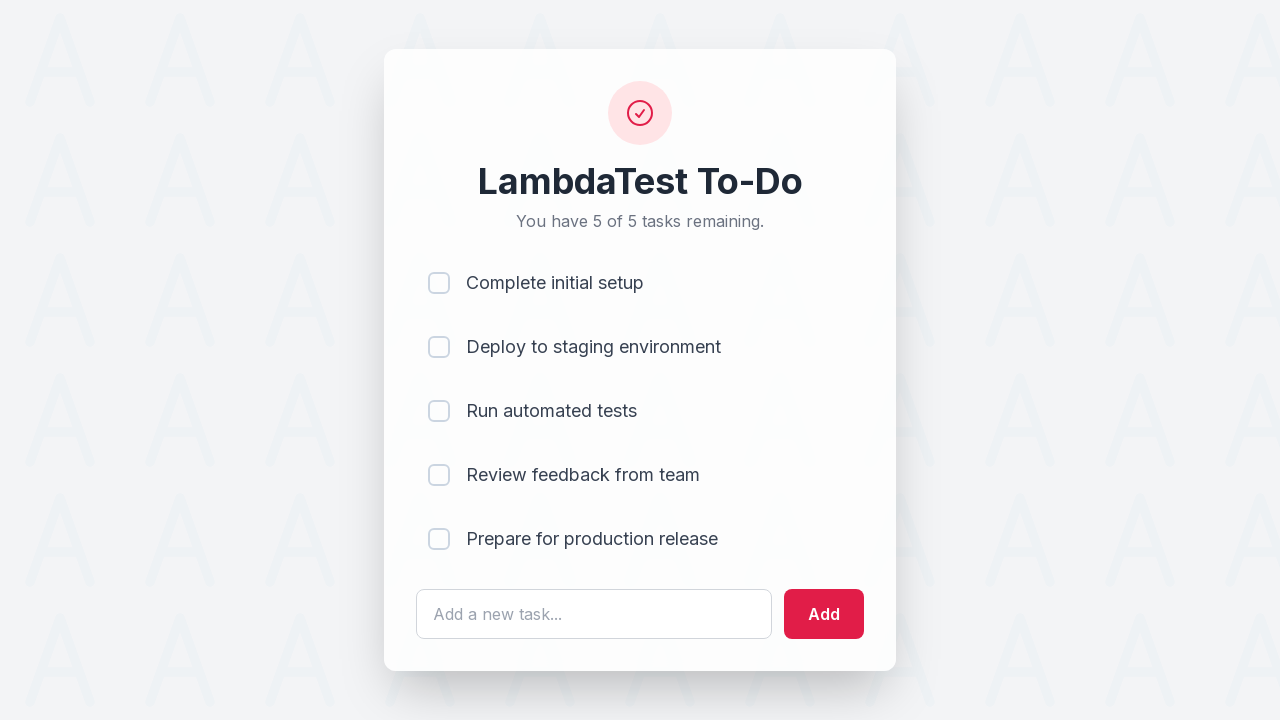

Filled todo input field with 'Learn Selenium' on #sampletodotext
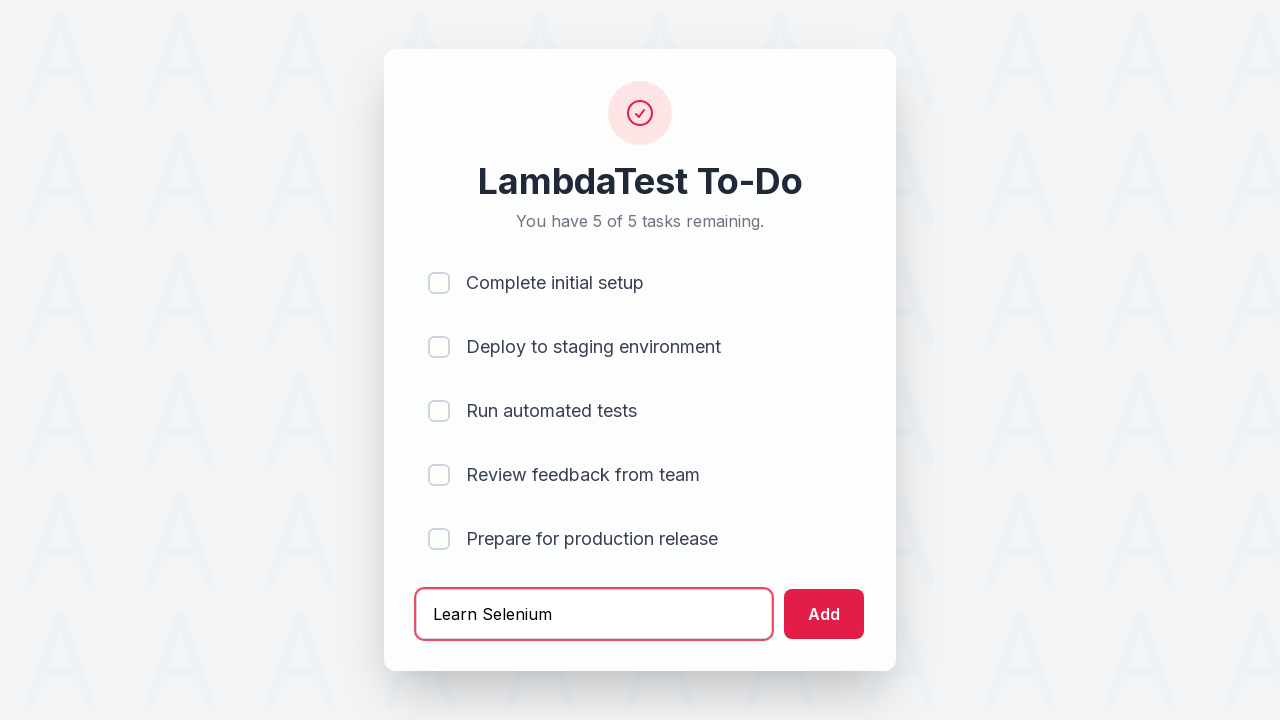

Pressed Enter to add the new todo item on #sampletodotext
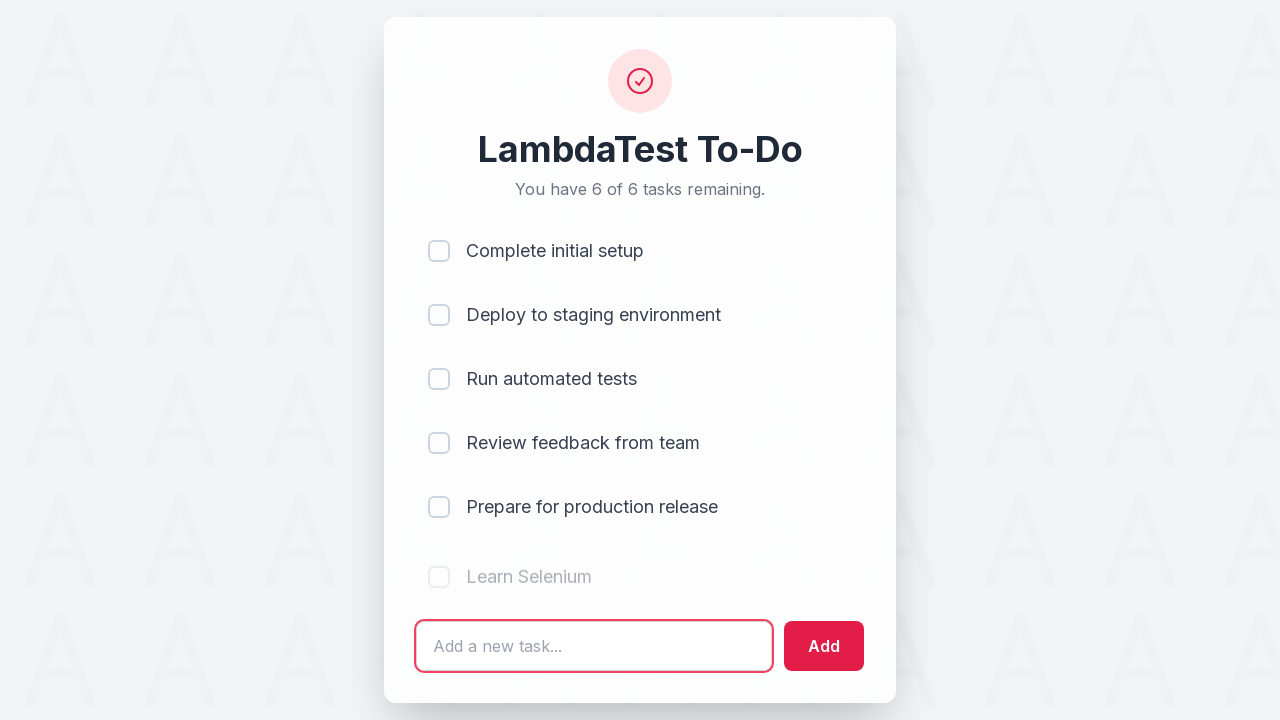

New todo item appeared in the list
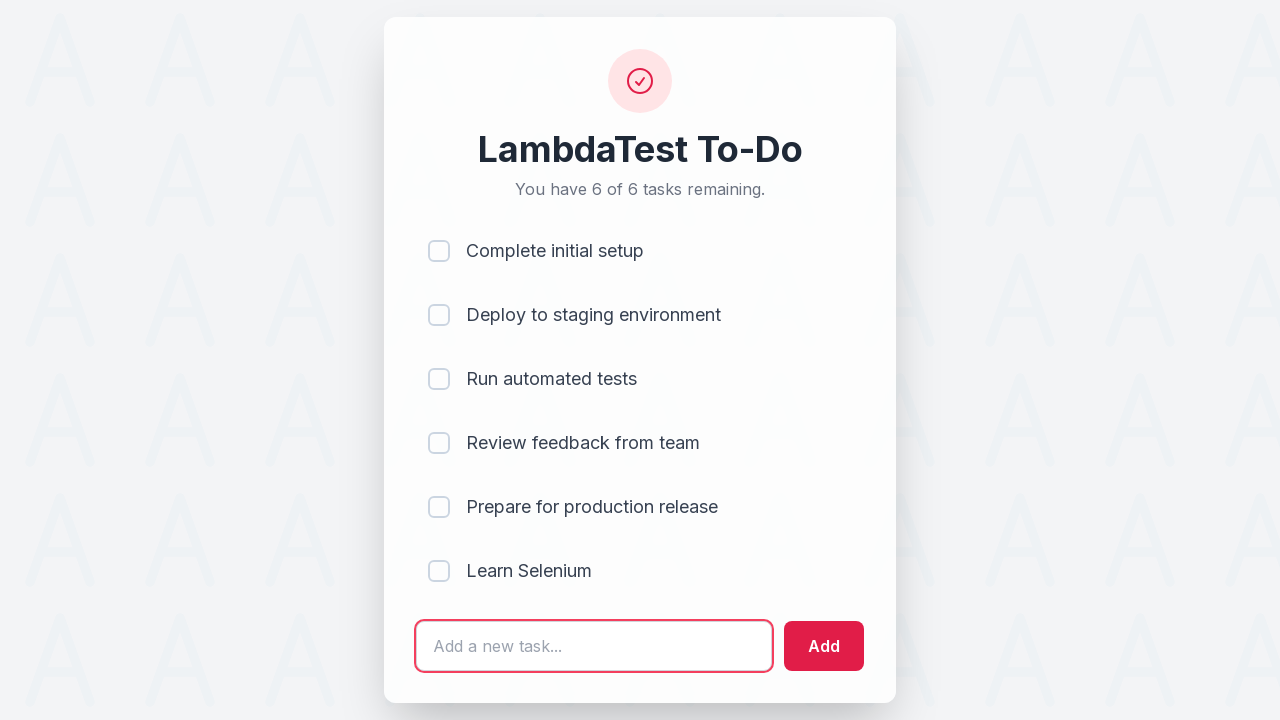

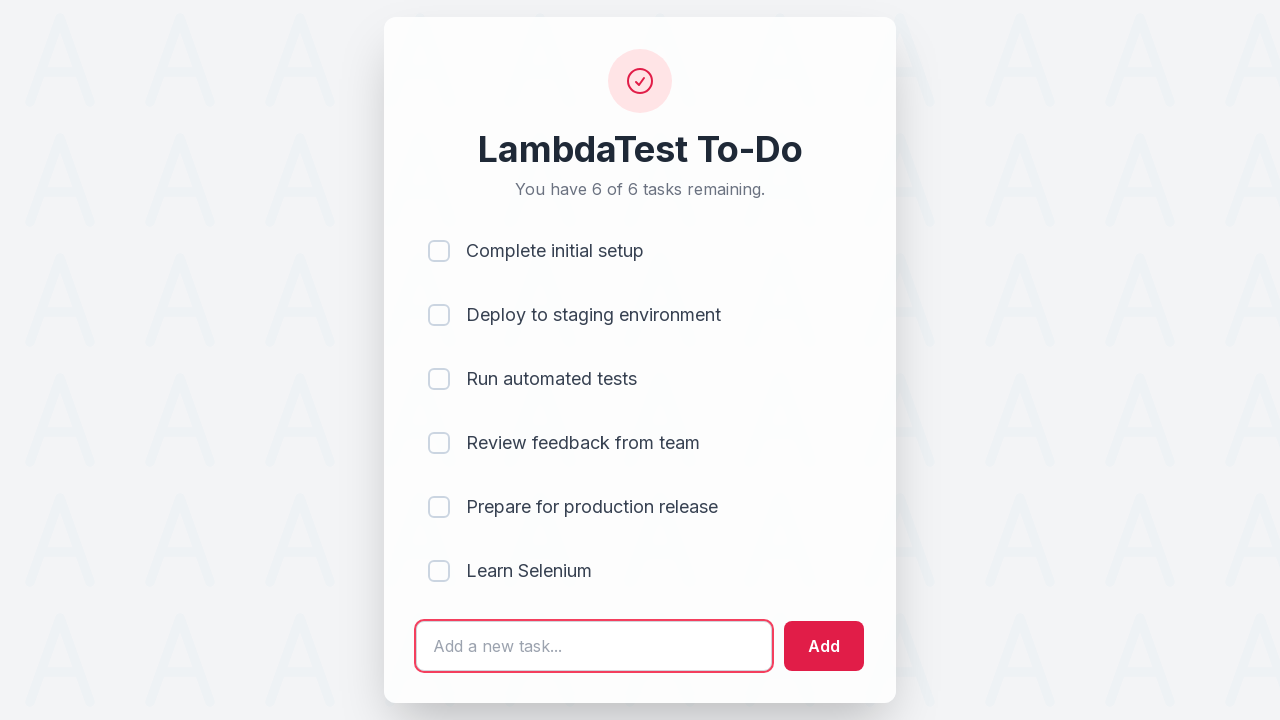